Tests an e-commerce grocery cart workflow by selecting multiple vegetables, proceeding to checkout, and applying a promo code

Starting URL: https://rahulshettyacademy.com/seleniumPractise/#/

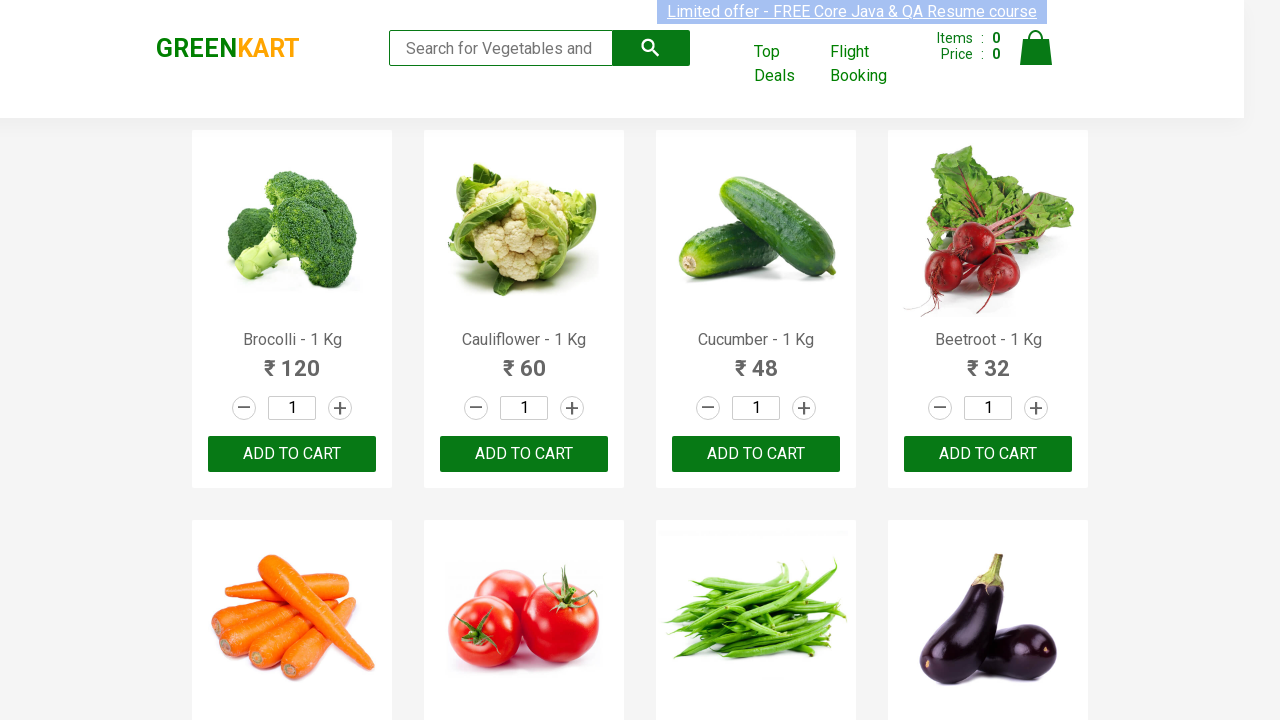

Waited for product list to load
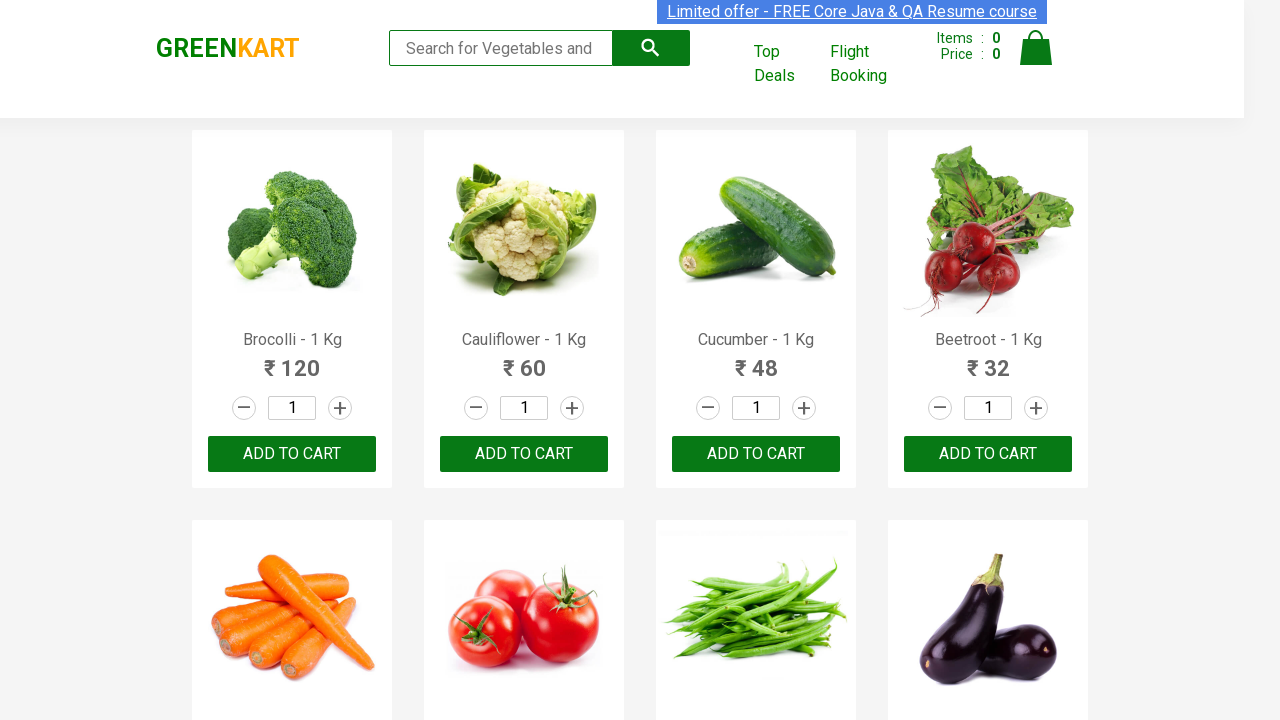

Retrieved all product items from the list
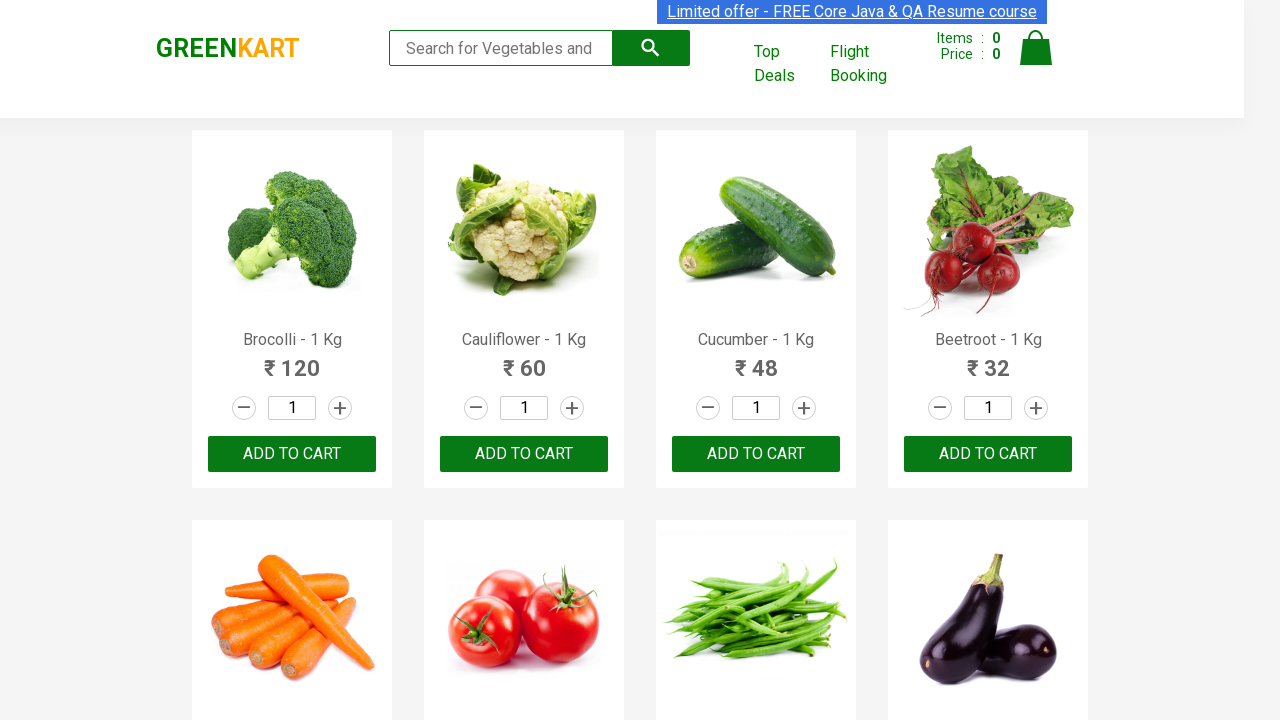

Added 'Brocolli' to cart (1/4) at (292, 454) on xpath=//div[@class='product-action']/button >> nth=0
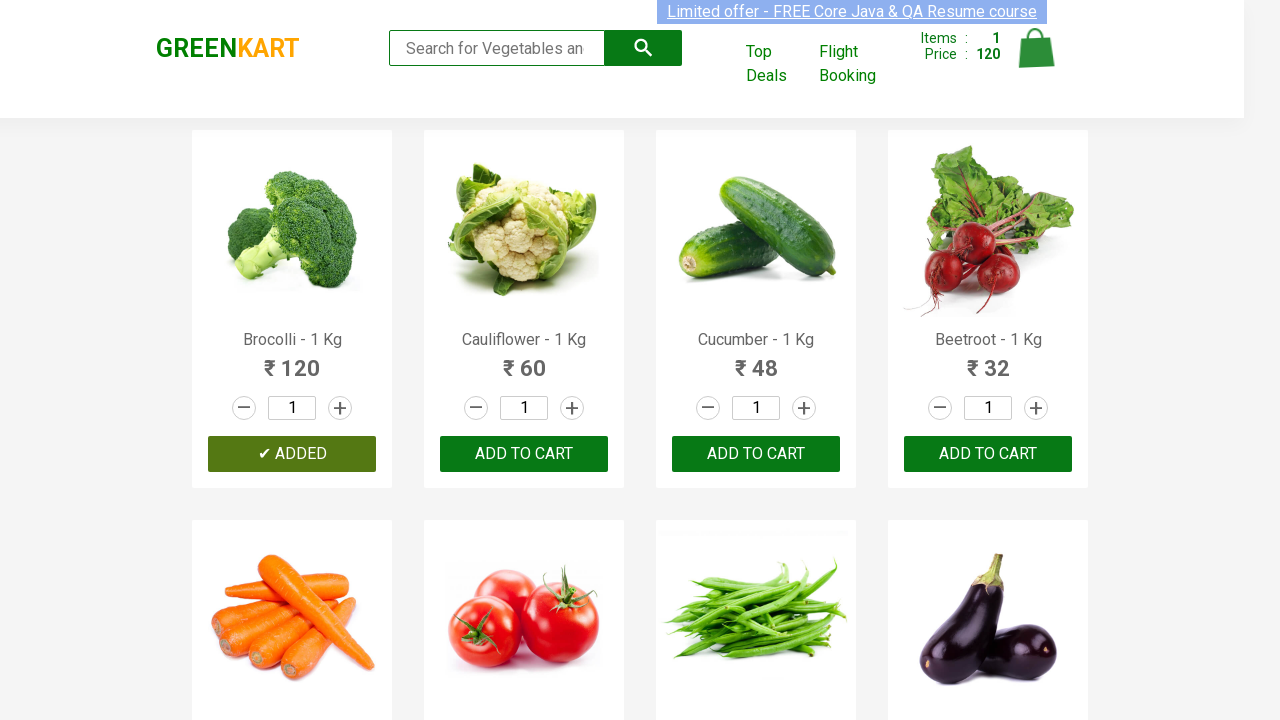

Added 'Cucumber' to cart (2/4) at (756, 454) on xpath=//div[@class='product-action']/button >> nth=2
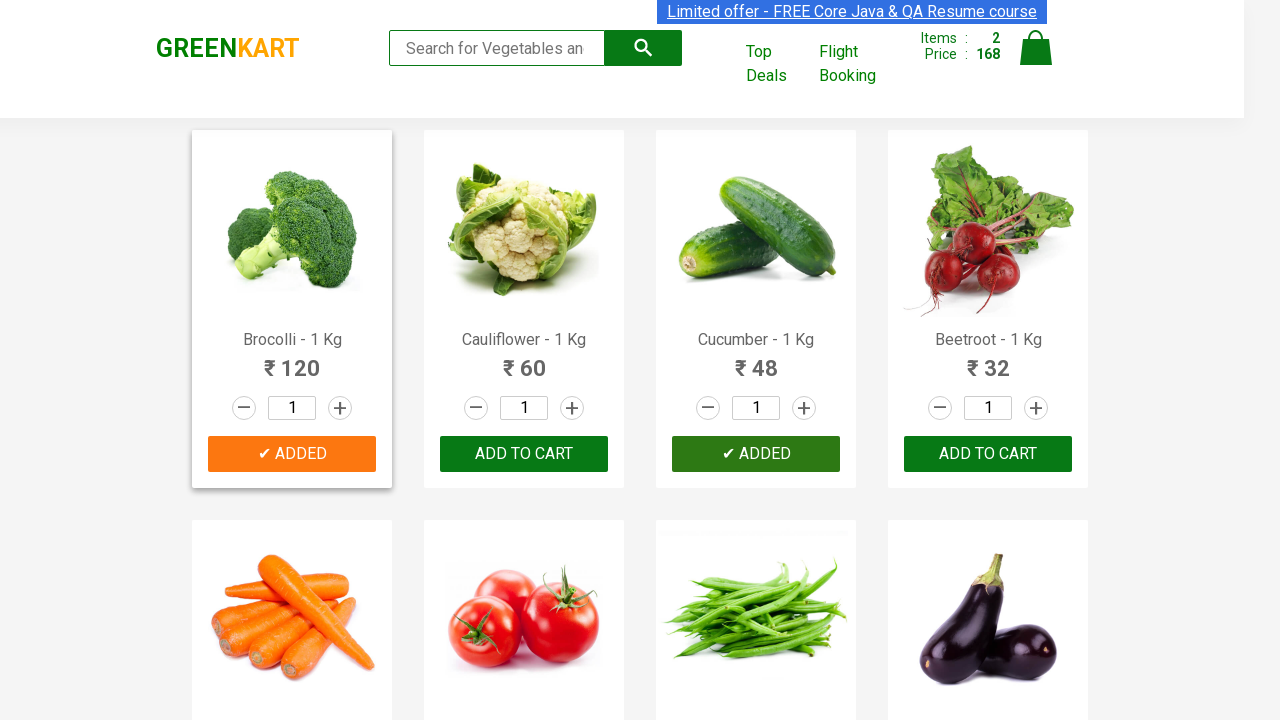

Added 'Beetroot' to cart (3/4) at (988, 454) on xpath=//div[@class='product-action']/button >> nth=3
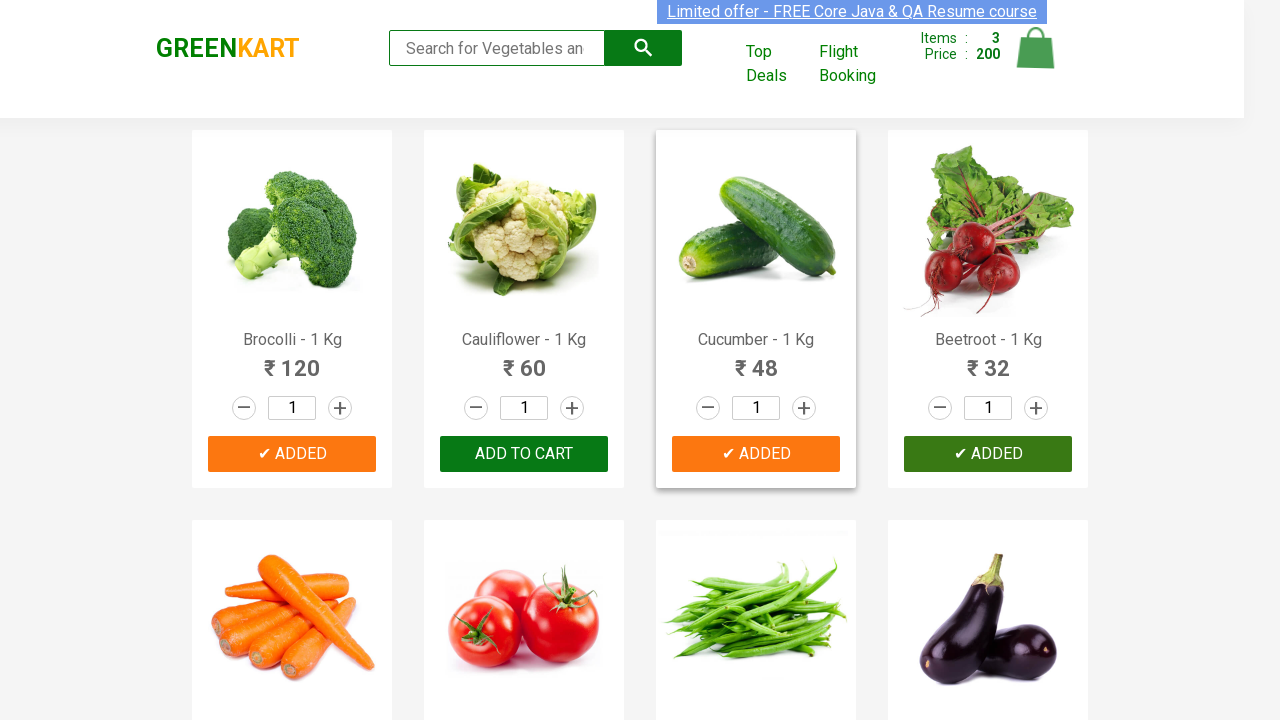

Added 'Brinjal' to cart (4/4) at (988, 360) on xpath=//div[@class='product-action']/button >> nth=7
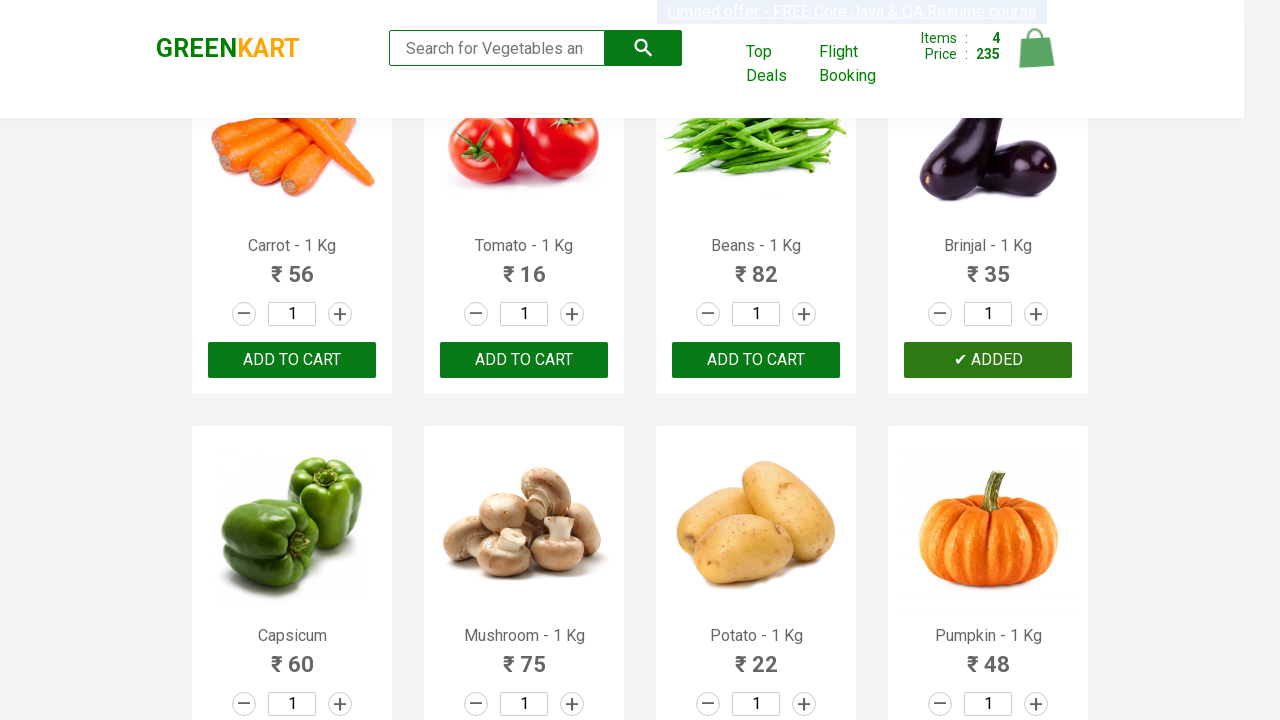

Clicked on cart icon to open shopping cart at (1036, 48) on img[alt='Cart']
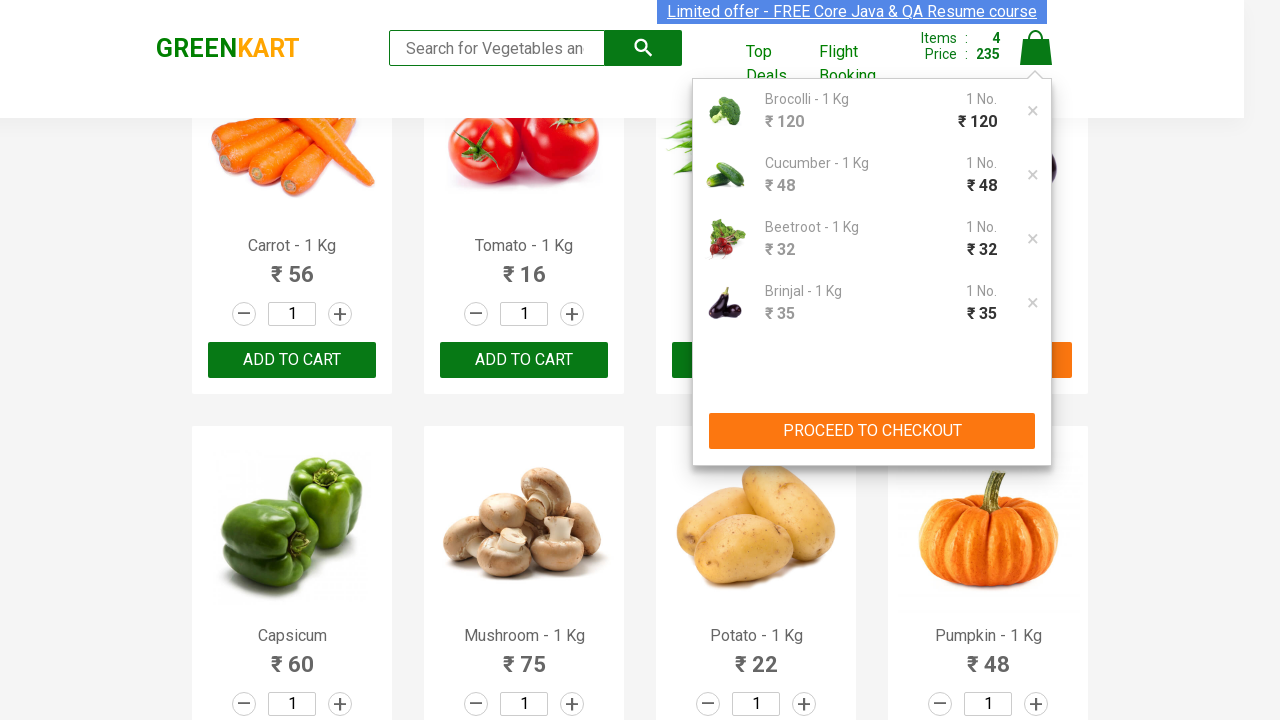

Clicked 'PROCEED TO CHECKOUT' button at (872, 431) on xpath=//button[contains(text(),'PROCEED TO CHECKOUT')]
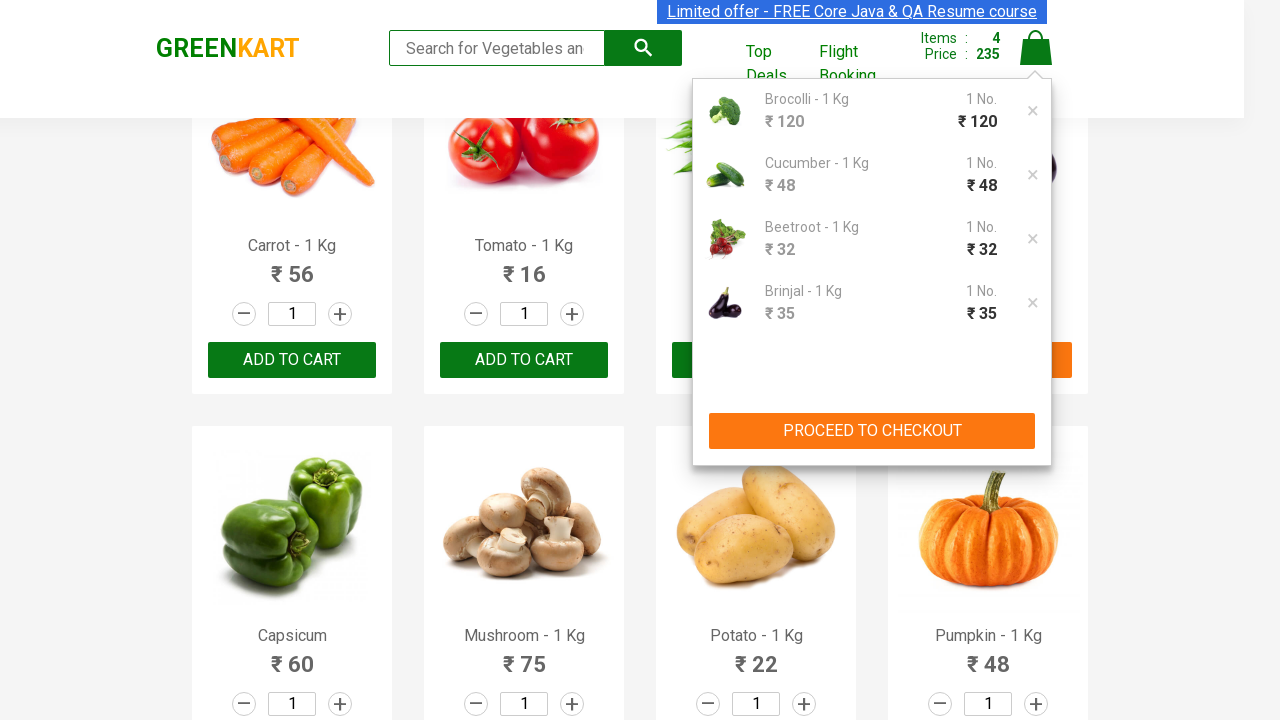

Entered promo code 'rahulshettyacademy' on input.promoCode
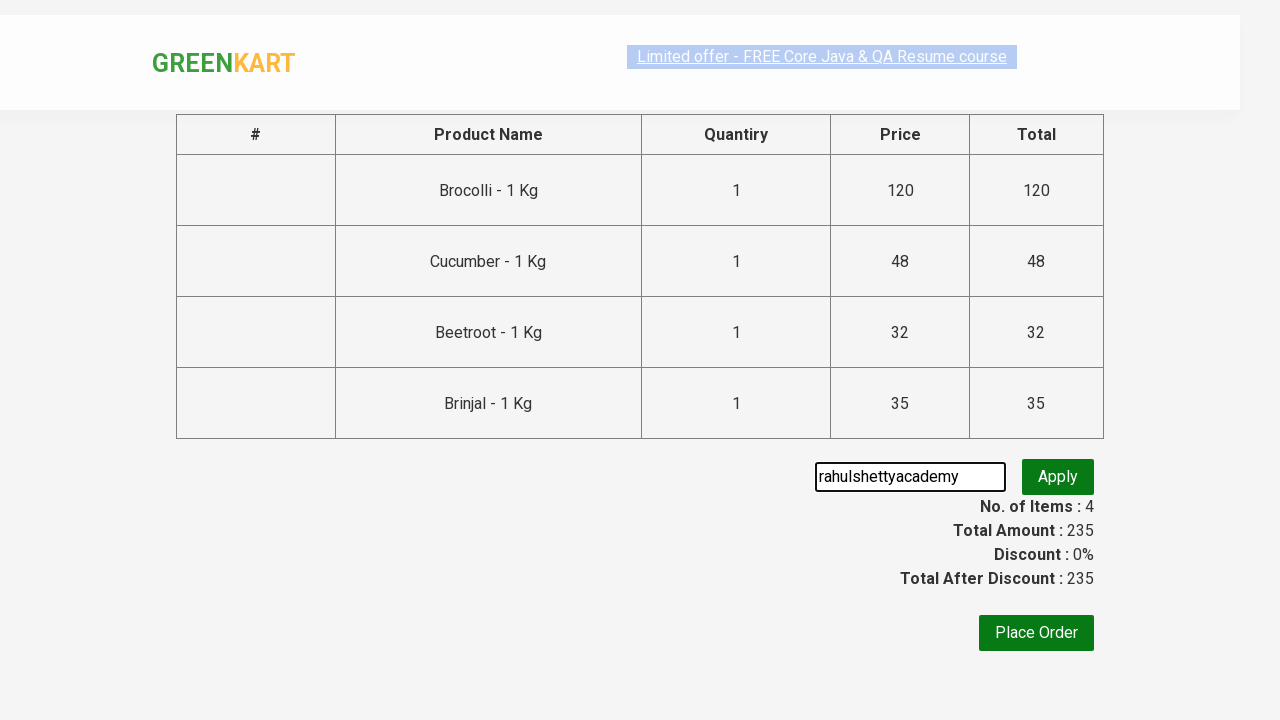

Clicked apply promo code button at (1058, 477) on button.promoBtn
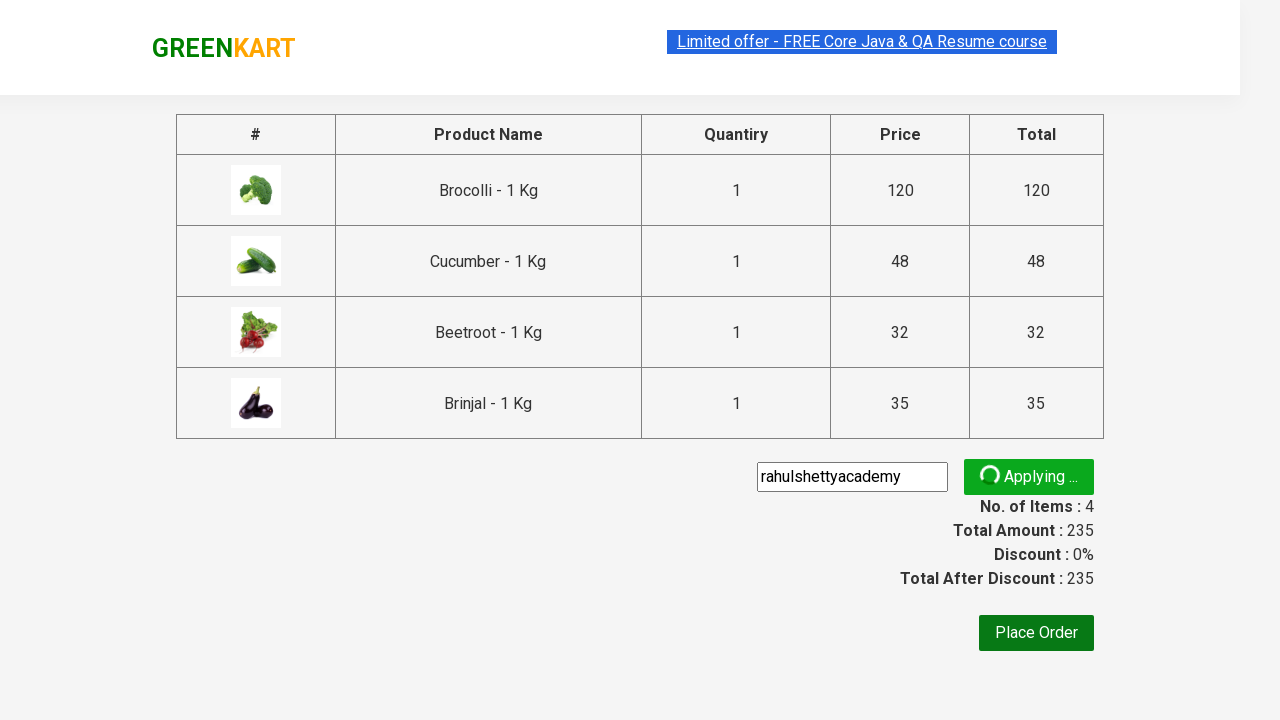

Promo code applied successfully and discount info displayed
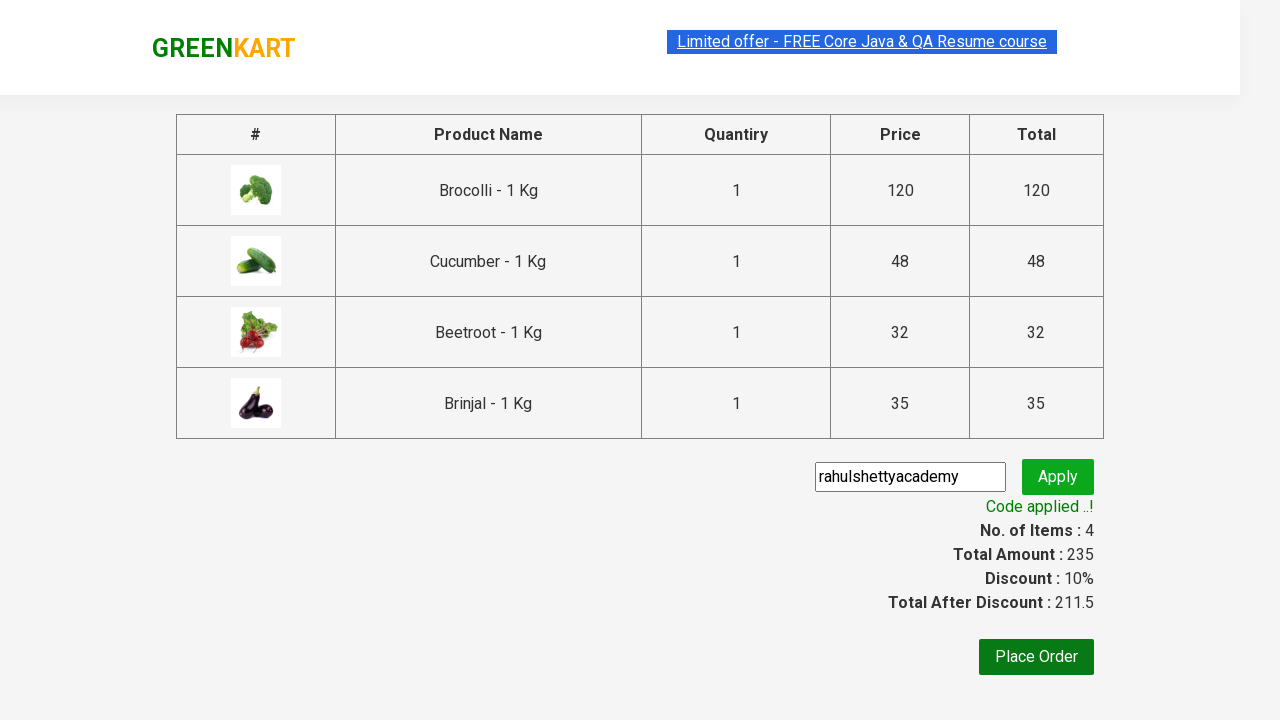

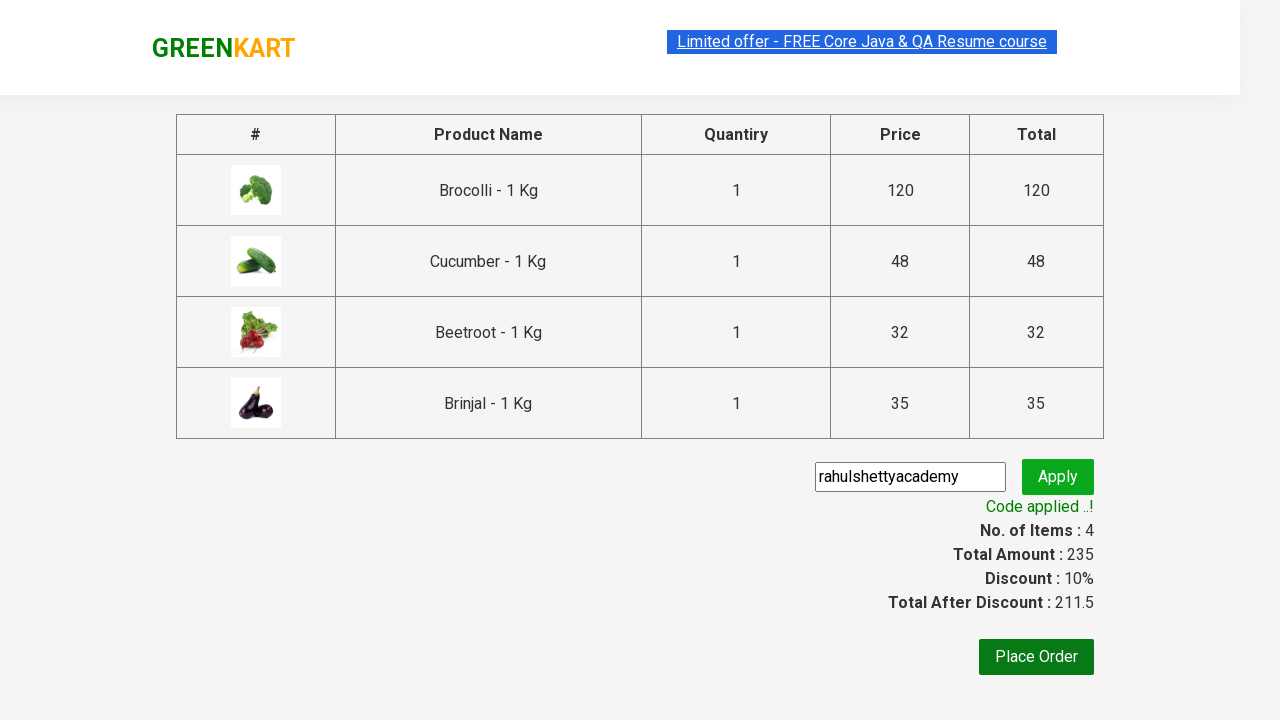